Tests that clicking Clear completed removes completed items from the list

Starting URL: https://demo.playwright.dev/todomvc

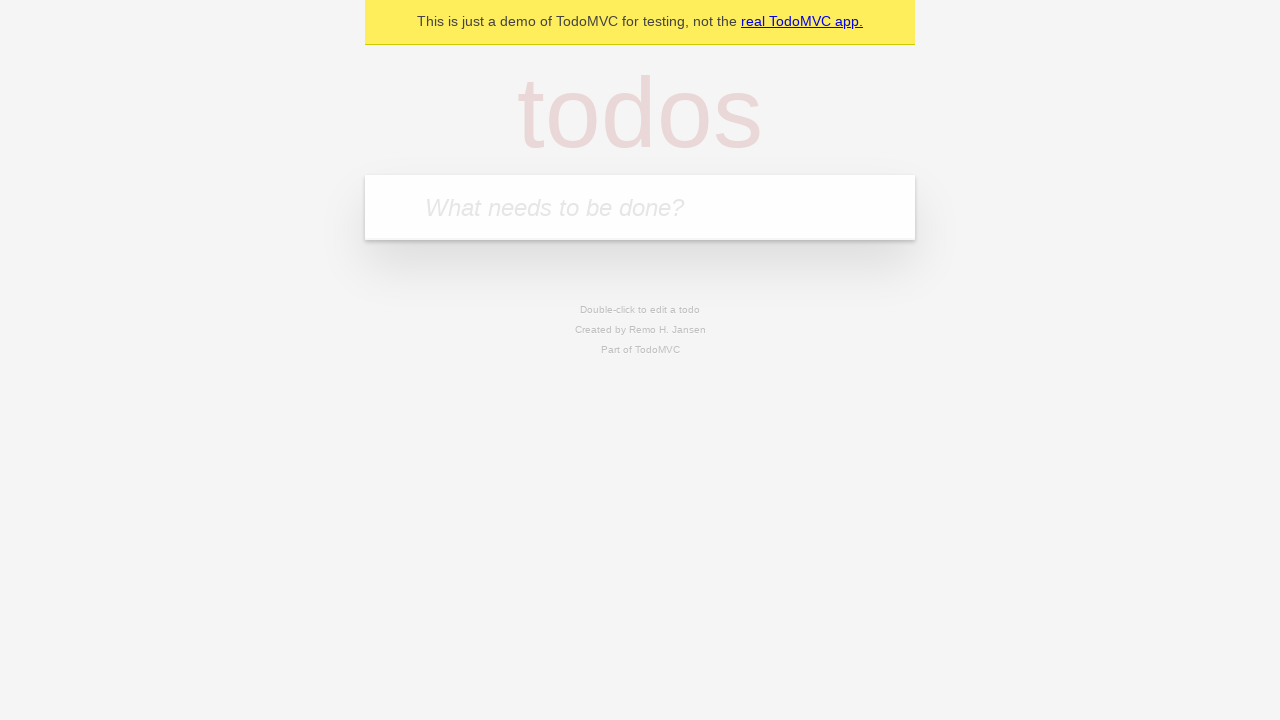

Filled todo input with 'buy some cheese' on internal:attr=[placeholder="What needs to be done?"i]
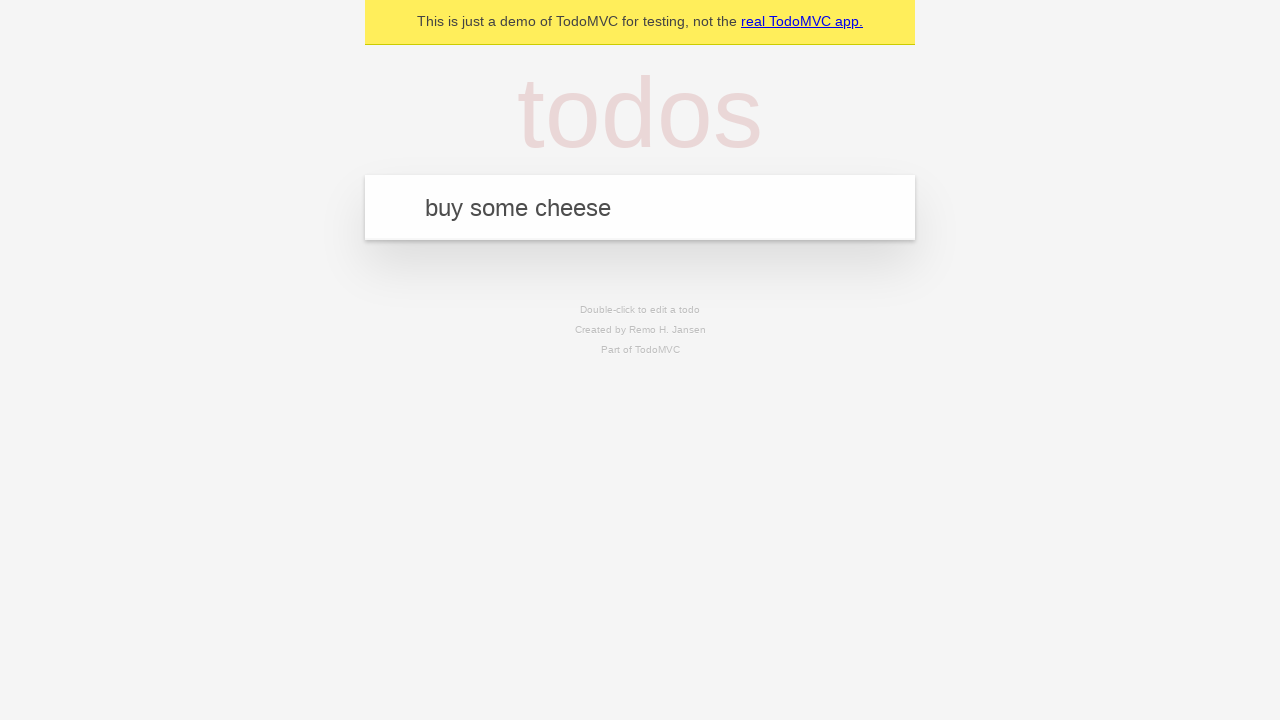

Pressed Enter to create todo 'buy some cheese' on internal:attr=[placeholder="What needs to be done?"i]
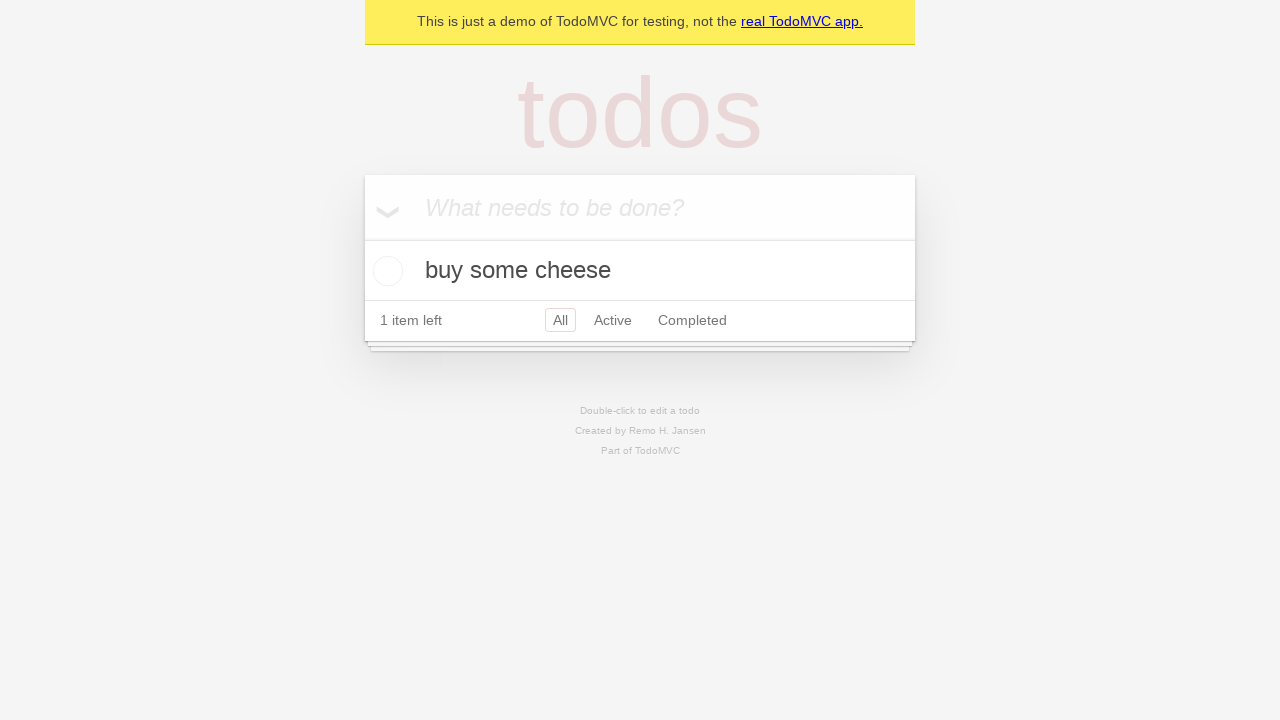

Filled todo input with 'feed the cat' on internal:attr=[placeholder="What needs to be done?"i]
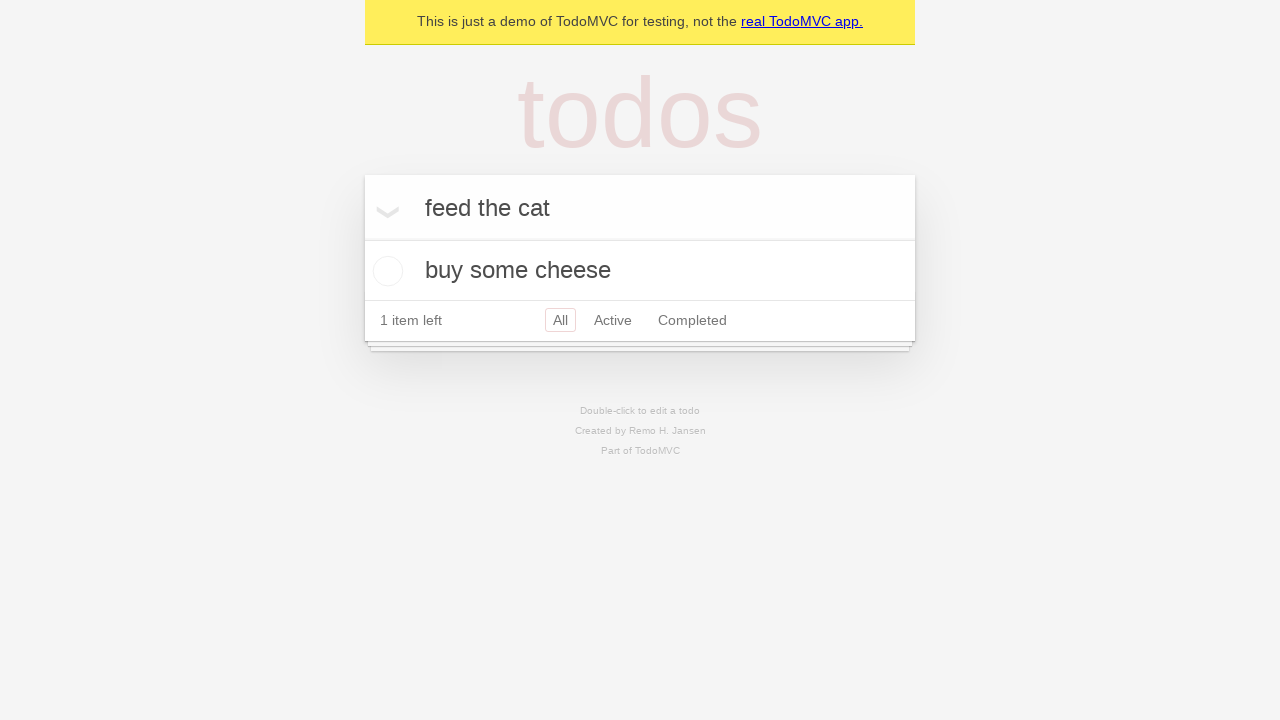

Pressed Enter to create todo 'feed the cat' on internal:attr=[placeholder="What needs to be done?"i]
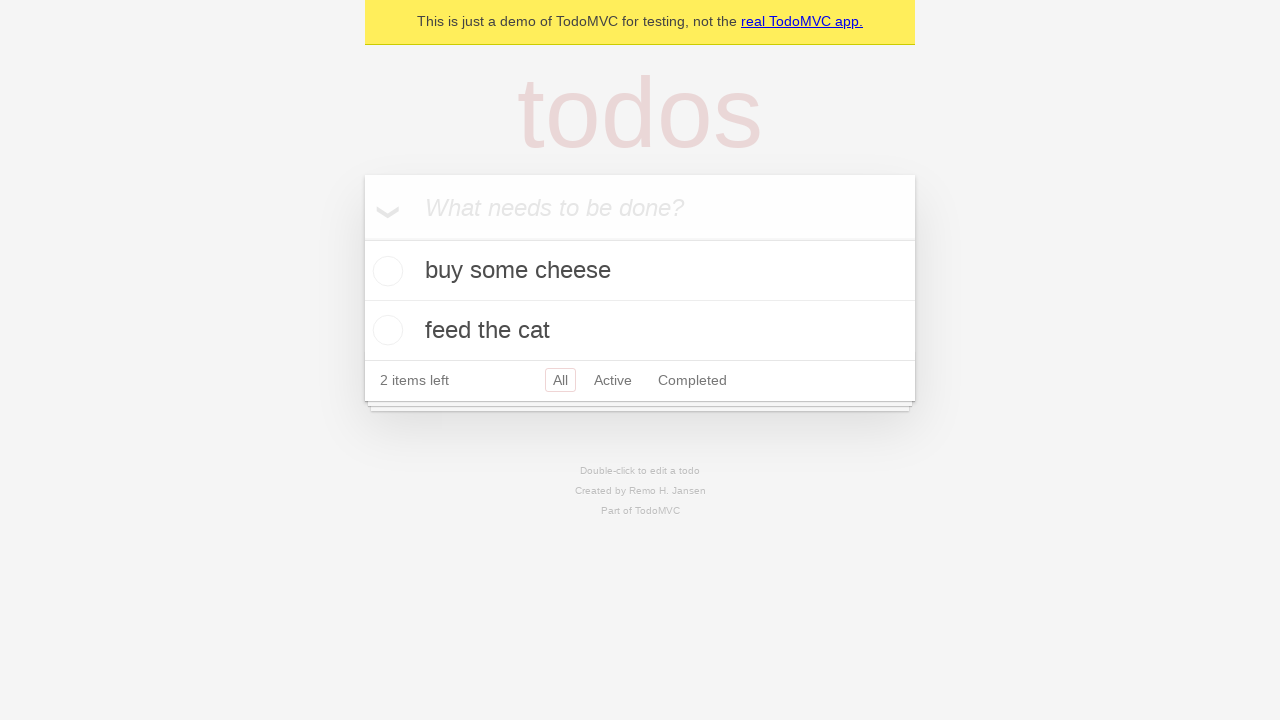

Filled todo input with 'book a doctors appointment' on internal:attr=[placeholder="What needs to be done?"i]
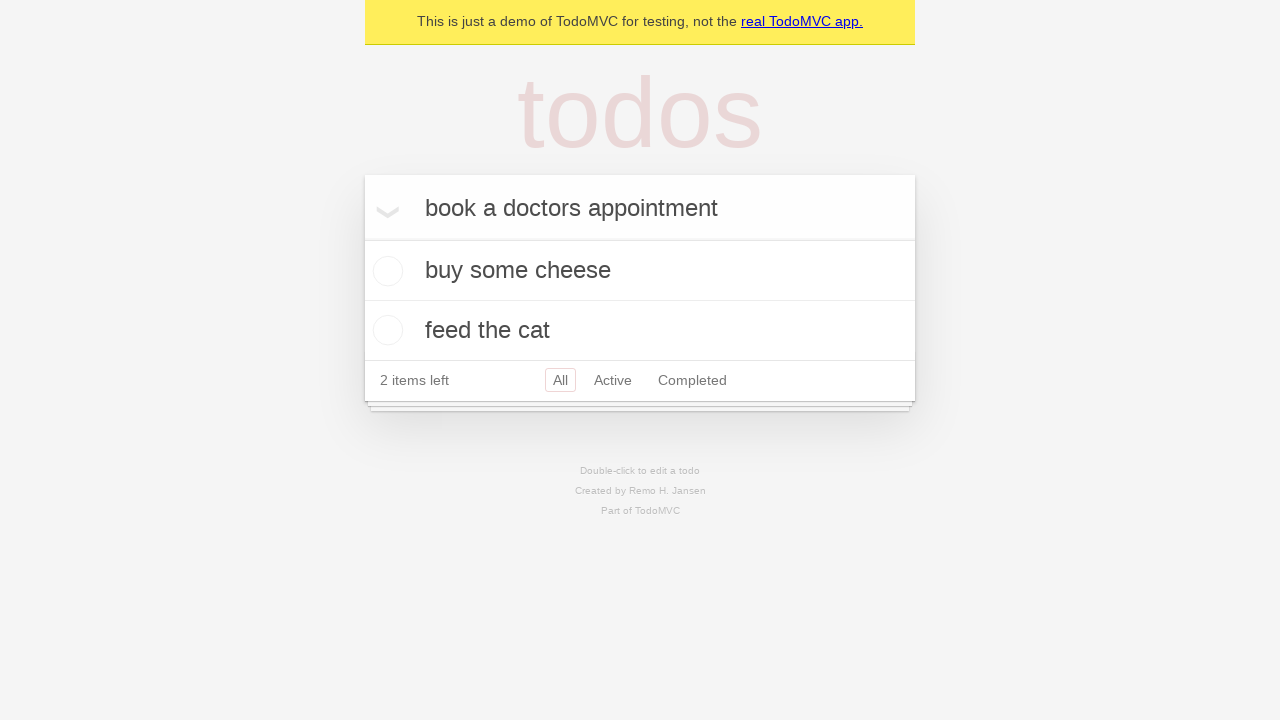

Pressed Enter to create todo 'book a doctors appointment' on internal:attr=[placeholder="What needs to be done?"i]
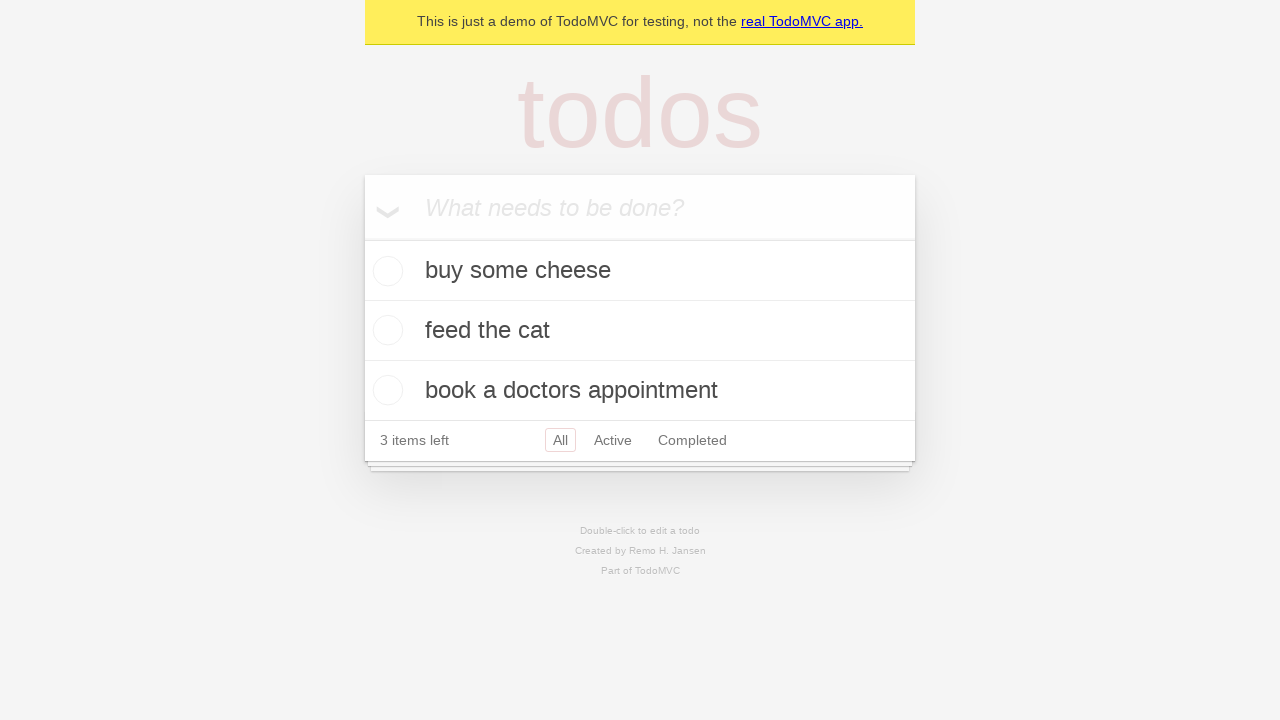

Retrieved all todo items from the list
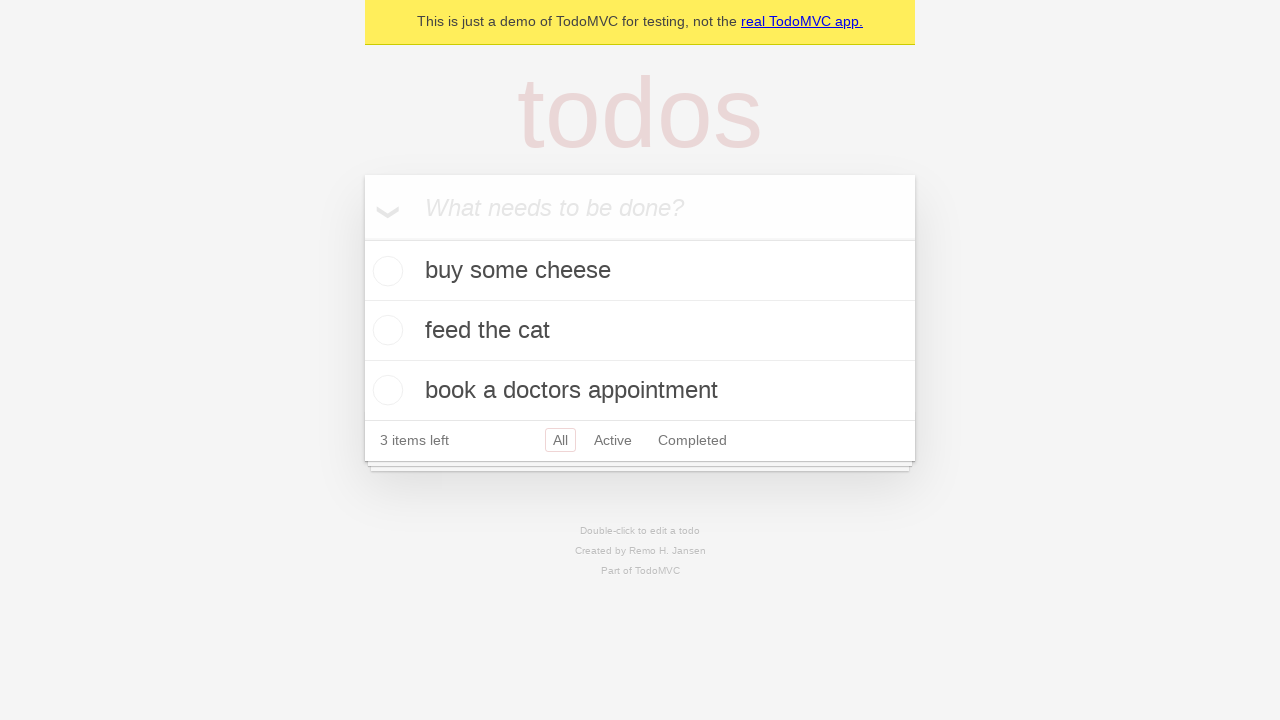

Checked the checkbox for the second todo item to mark it as completed at (385, 330) on internal:testid=[data-testid="todo-item"s] >> nth=1 >> internal:role=checkbox
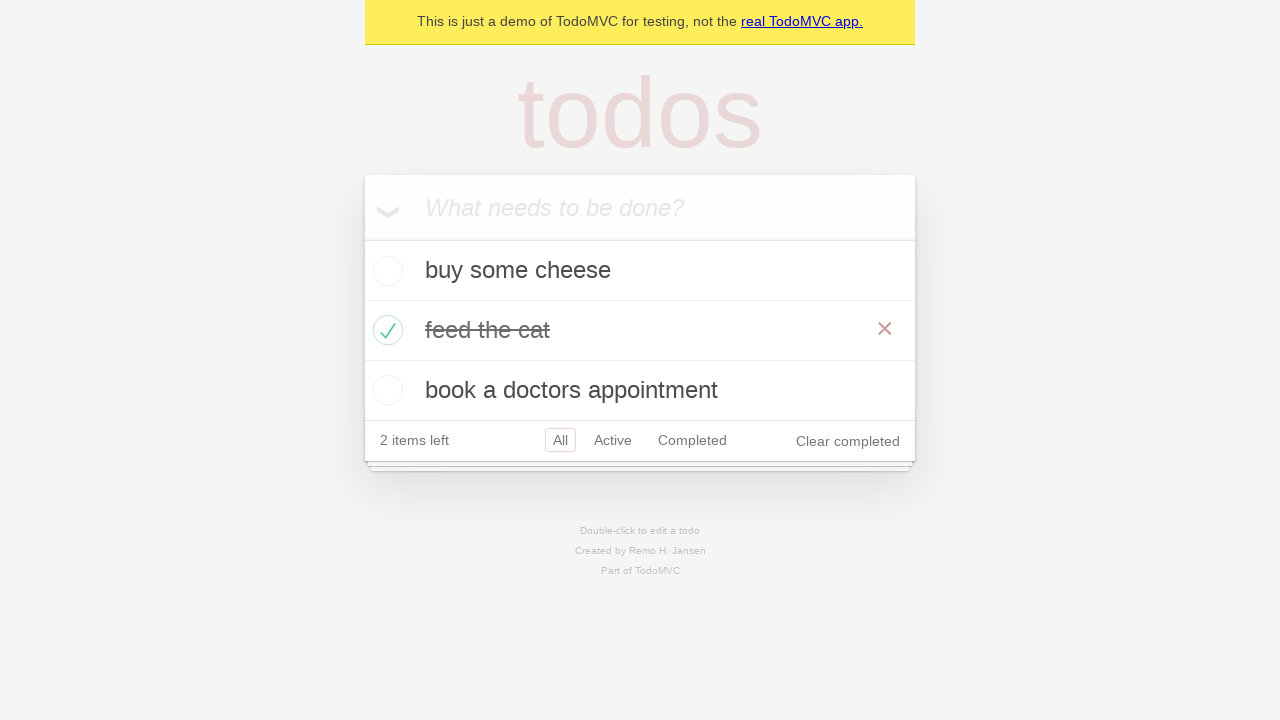

Clicked the 'Clear completed' button at (848, 441) on internal:role=button[name="Clear completed"i]
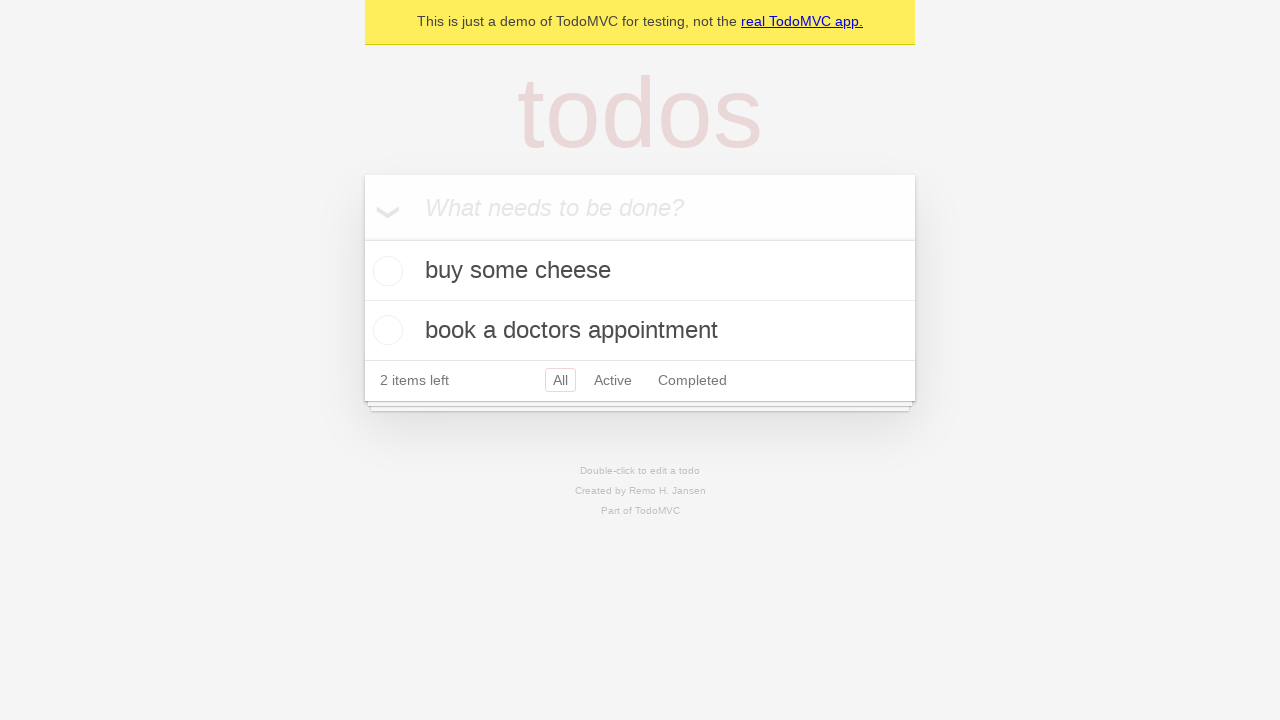

Waited for completed items to be removed, verifying only 2 todos remain
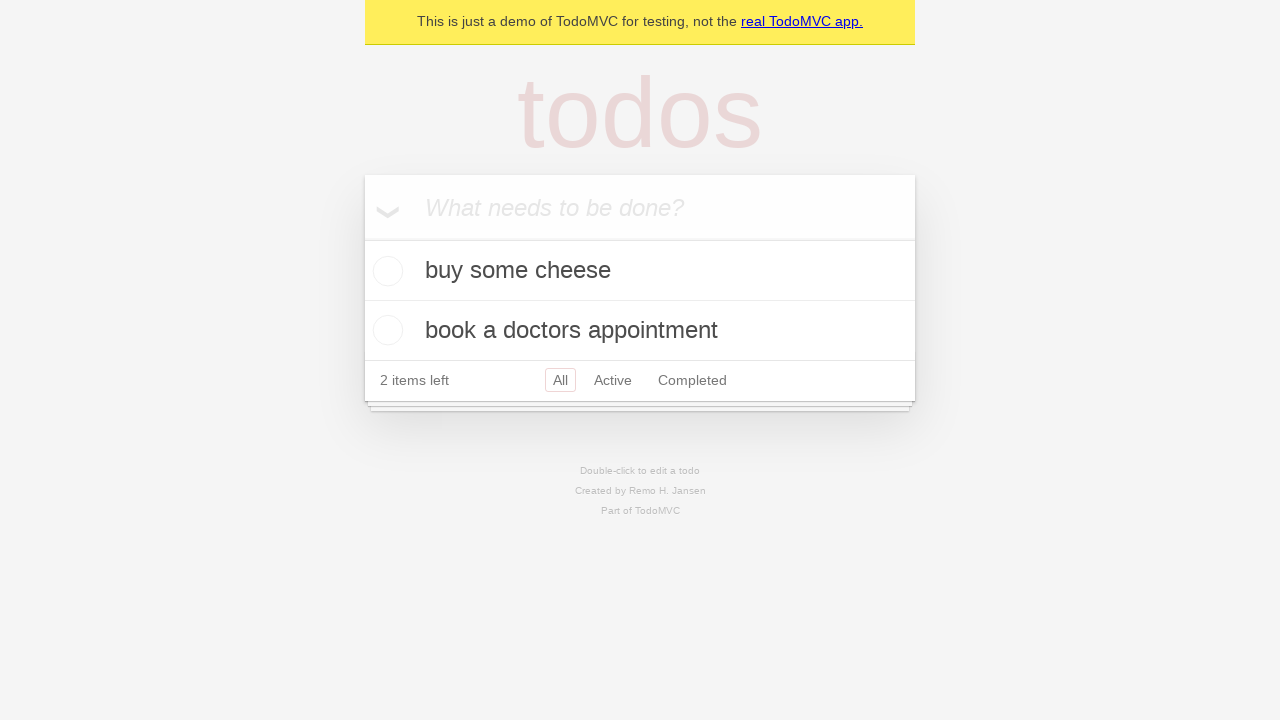

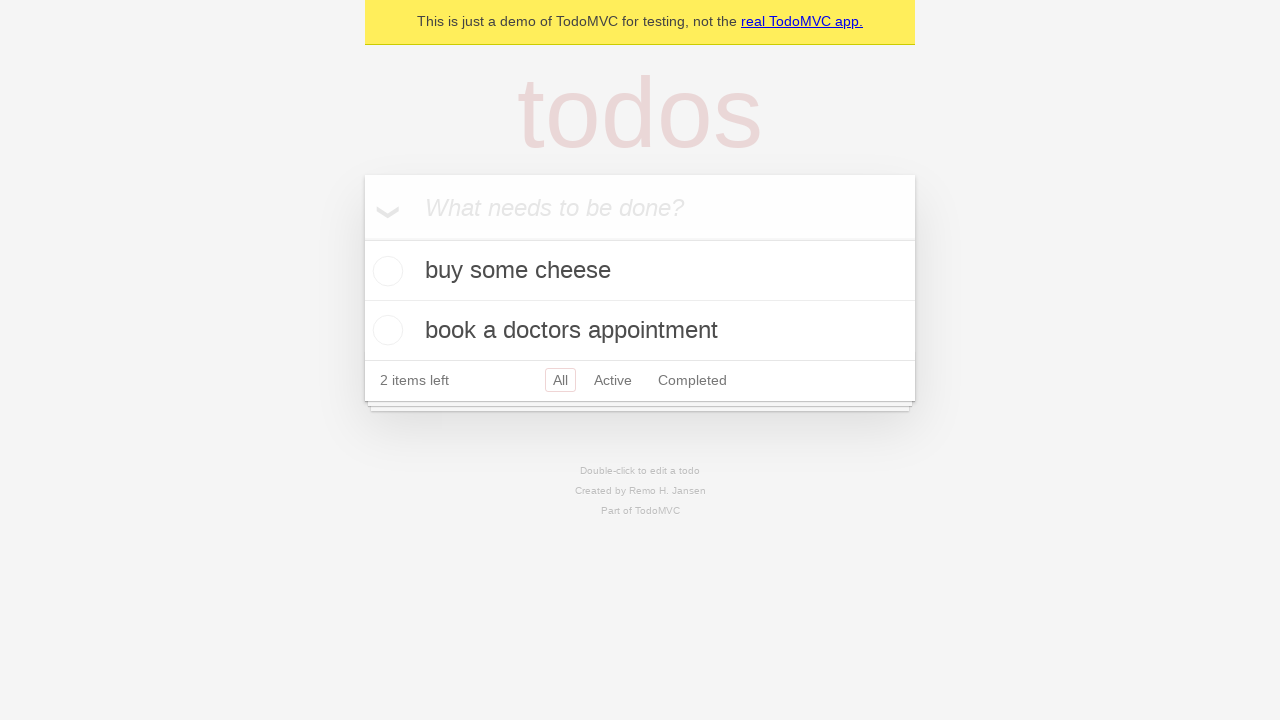